Tests element visibility by clicking hide and show buttons to toggle text field display

Starting URL: https://codenboxautomationlab.com/practice/

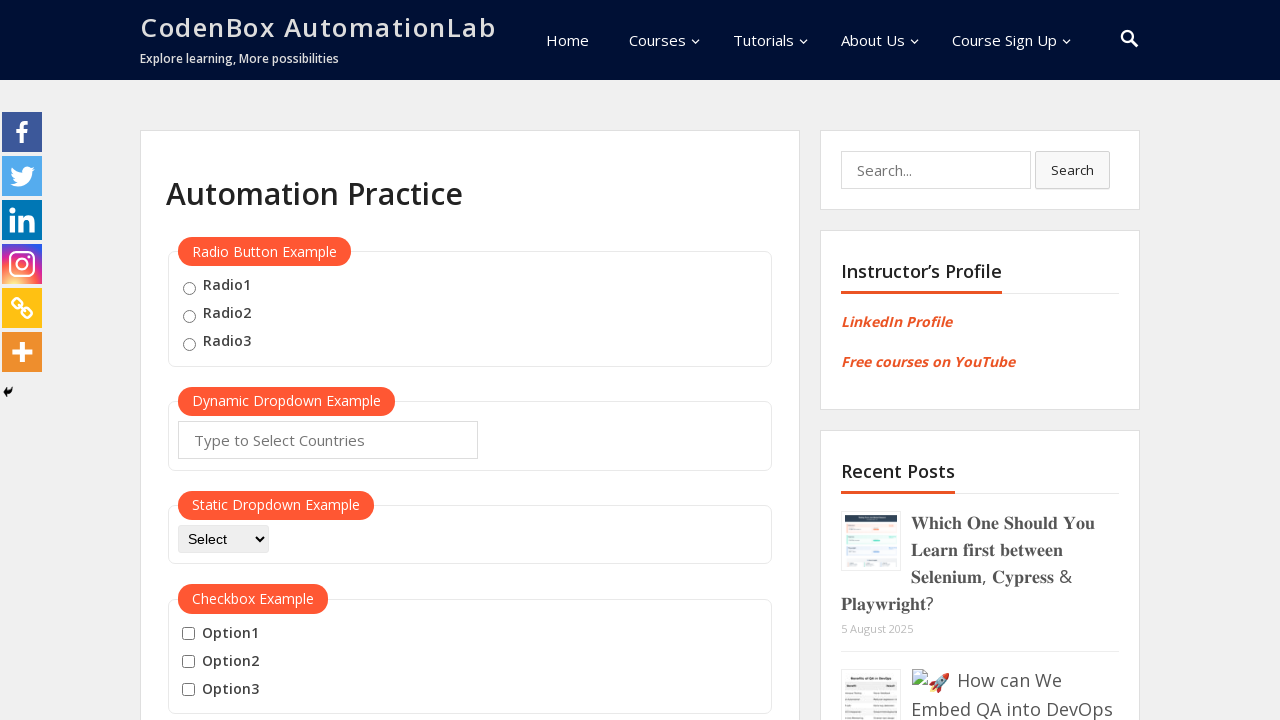

Scrolled page to position 1500 to locate hide/show buttons
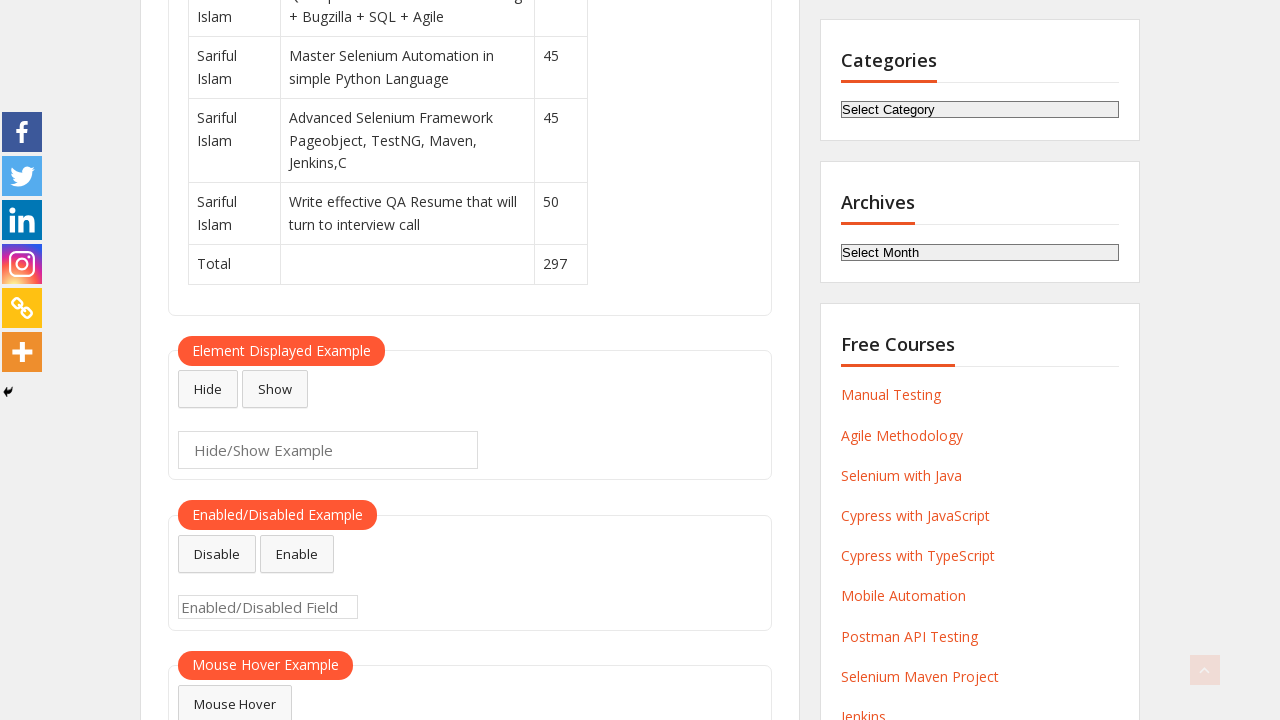

Clicked hide button to hide text field at (208, 389) on #hide-textbox
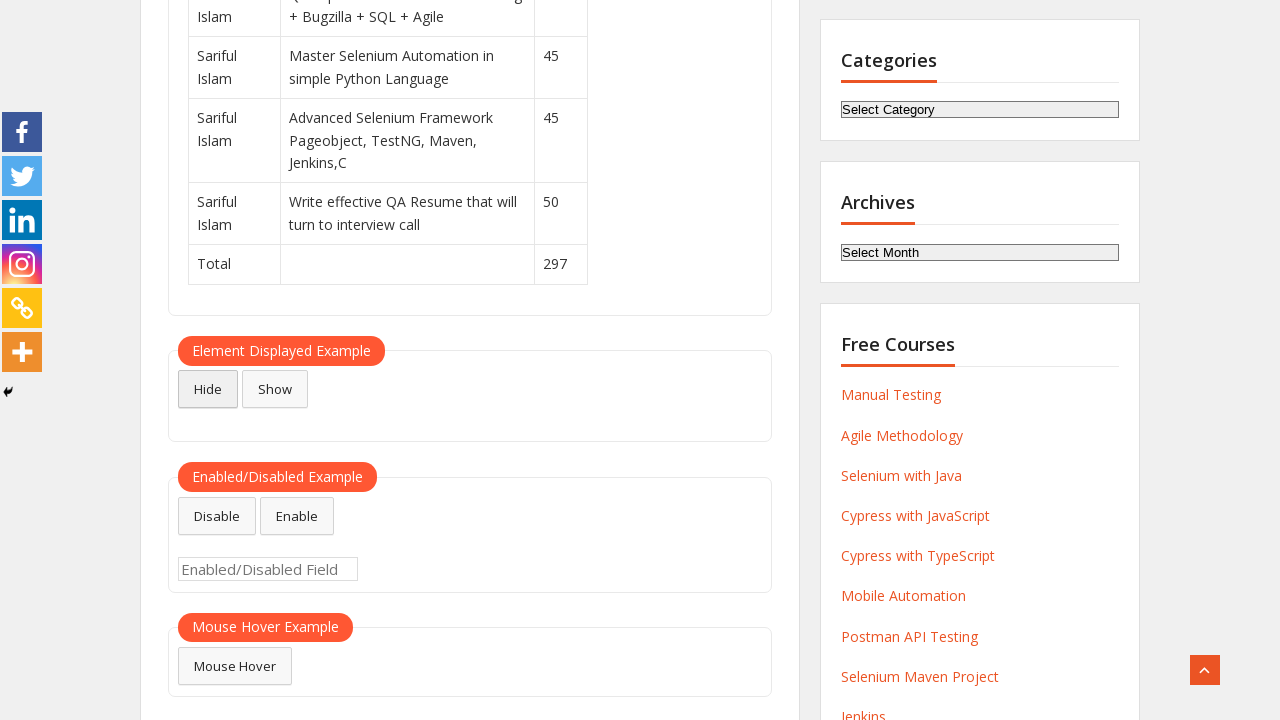

Waited 5 seconds for text field to be hidden
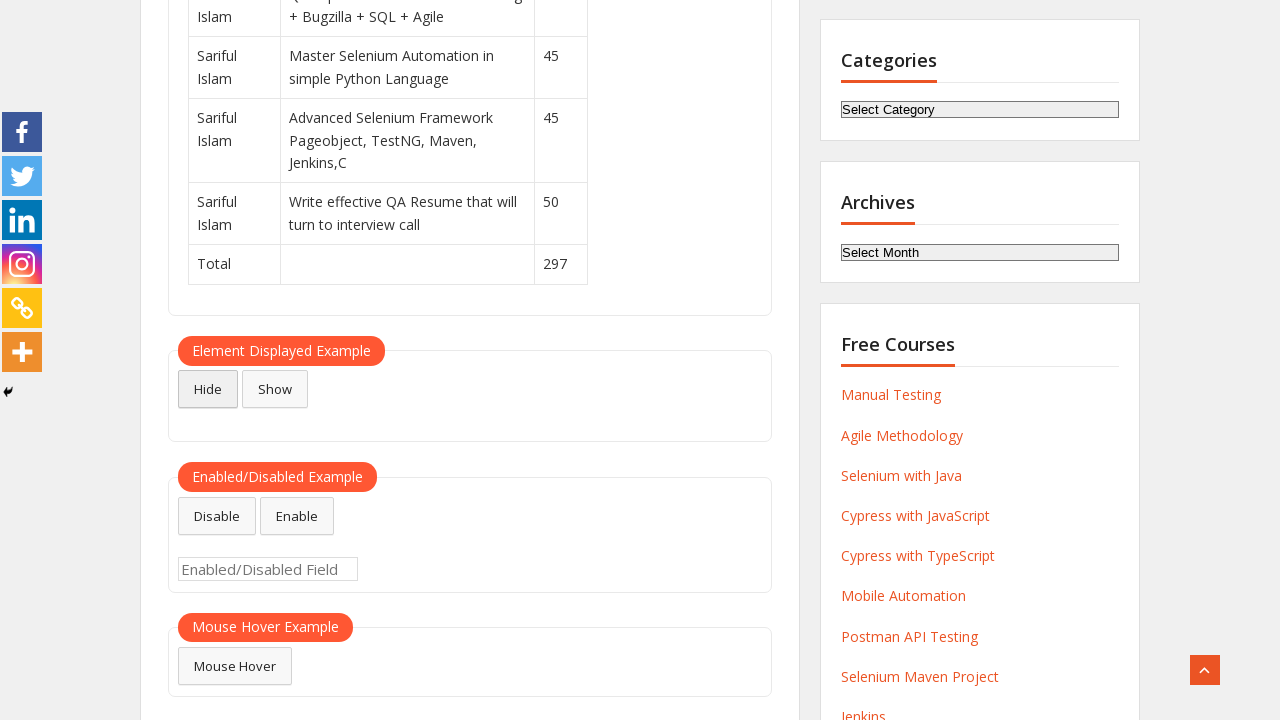

Clicked show button to display text field again at (275, 389) on #show-textbox
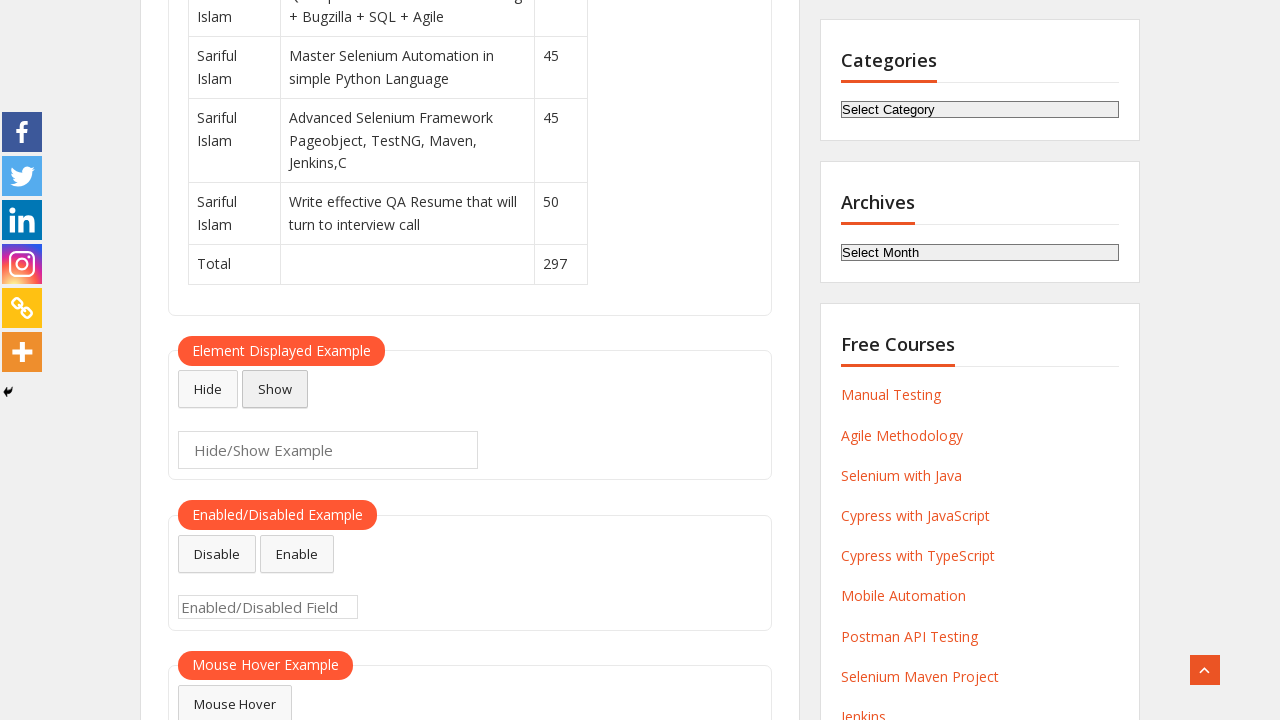

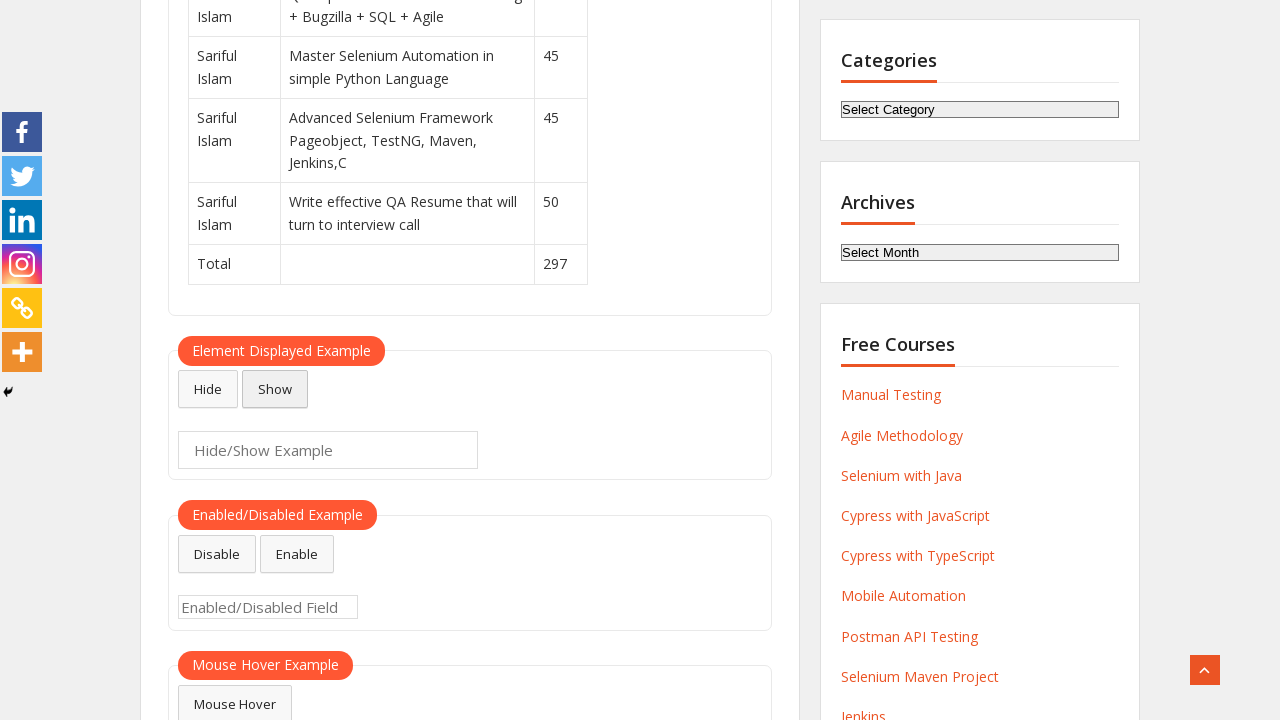